Navigates to Python downloads page and clicks on the release notes link for Python version 3.10.9

Starting URL: https://www.python.org/downloads/

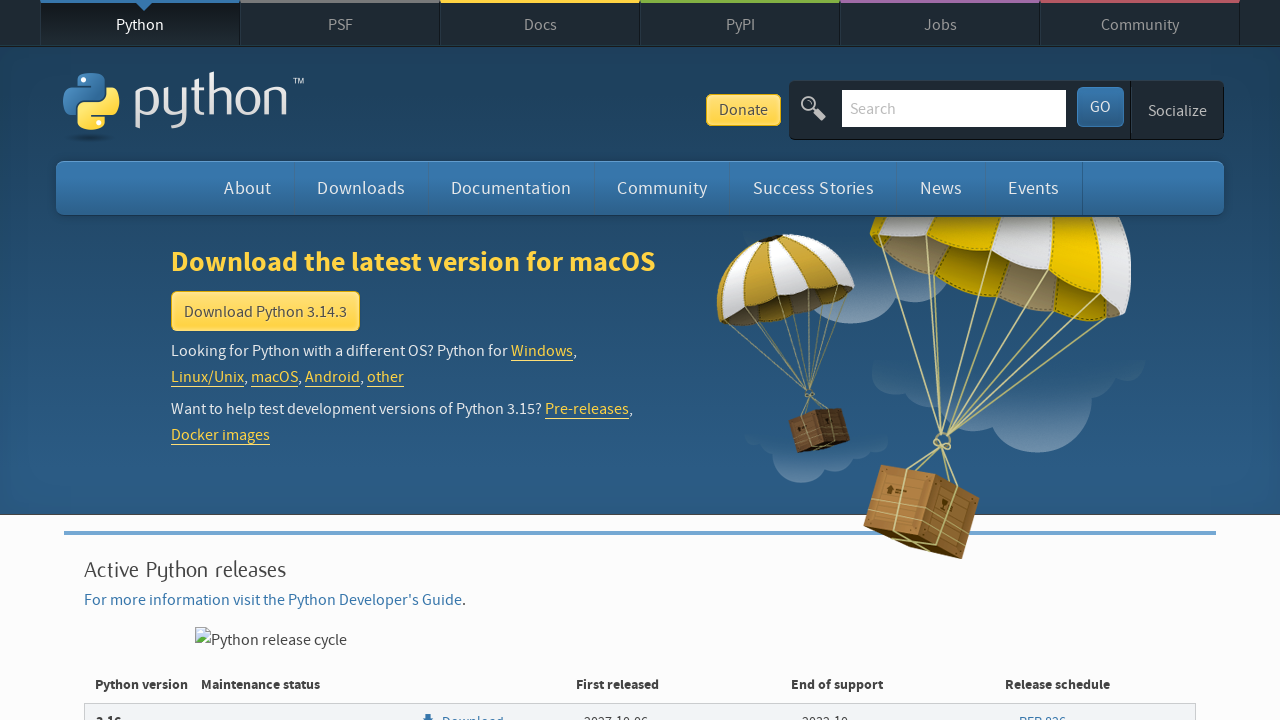

Clicked on Python 3.10.9 release notes link at (953, 360) on a[href*='https://docs.python.org/release/3.10.9/whatsnew/changelog.html#python-3
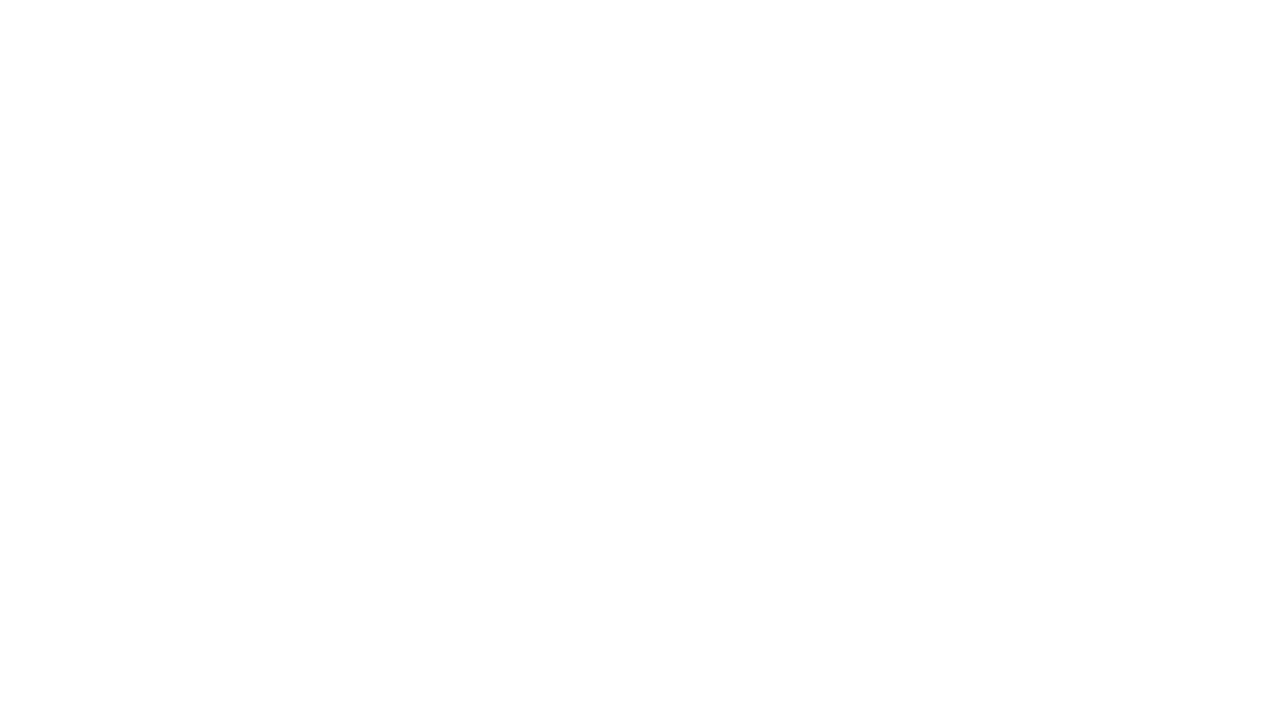

Waited for release notes page to load
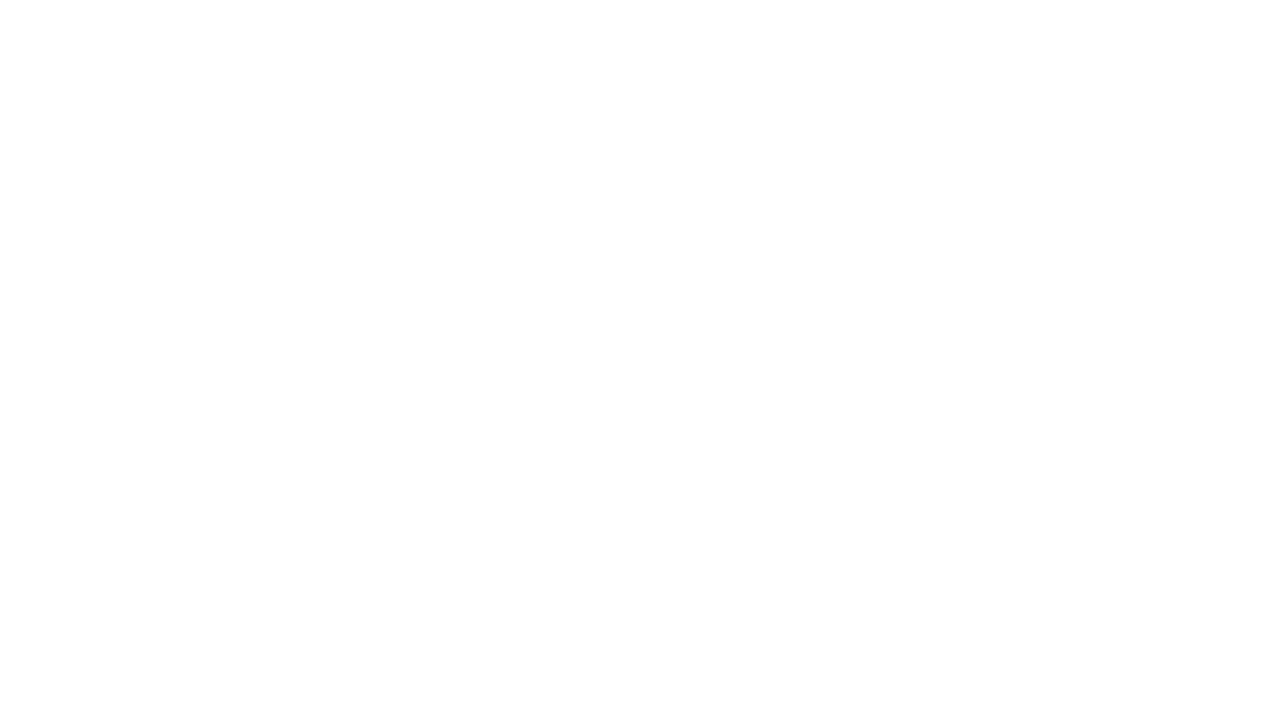

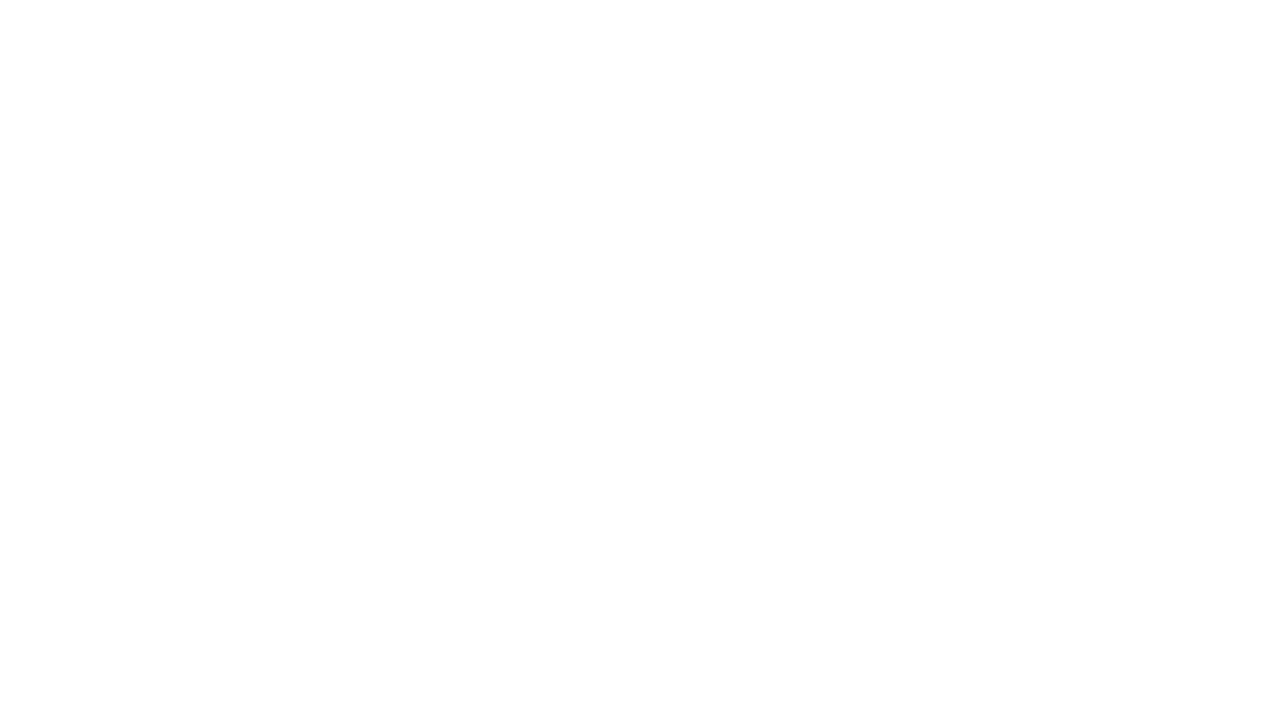